Navigates to the quotes.toscrape.com JavaScript-rendered page and verifies that quotes are displayed, then navigates to the next page of quotes.

Starting URL: http://quotes.toscrape.com/js

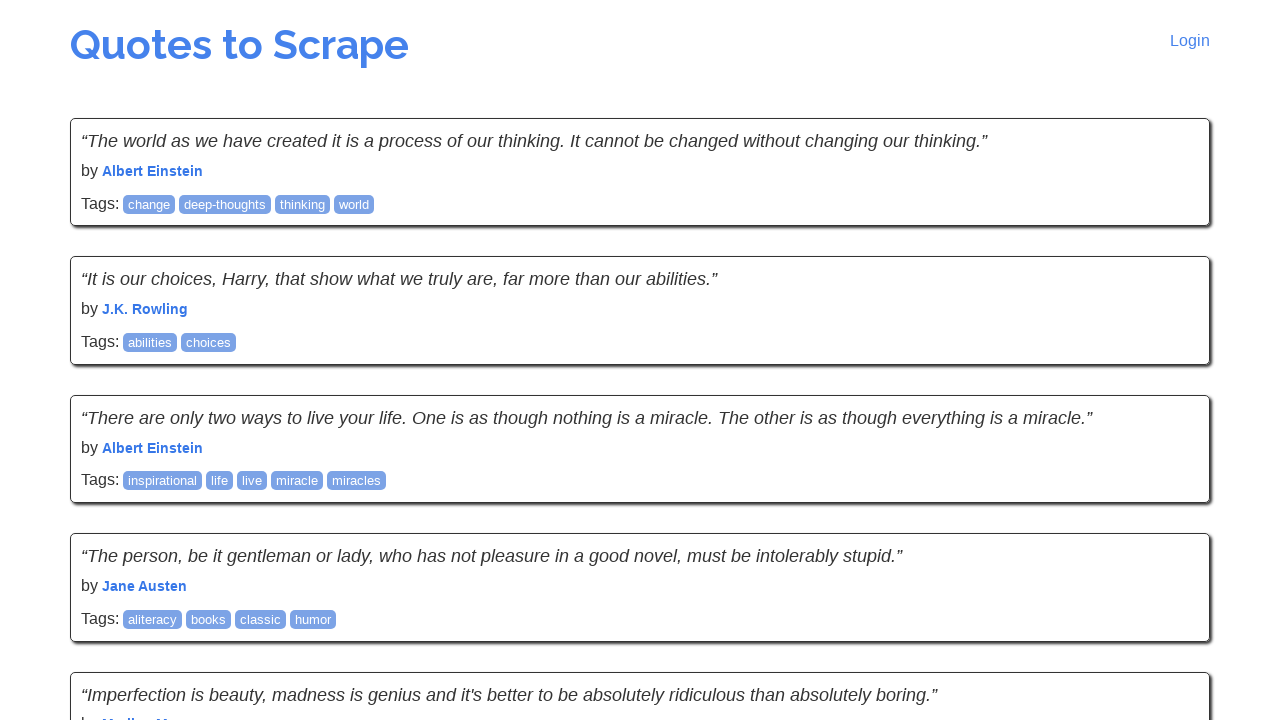

Waited for quote elements to load on initial page
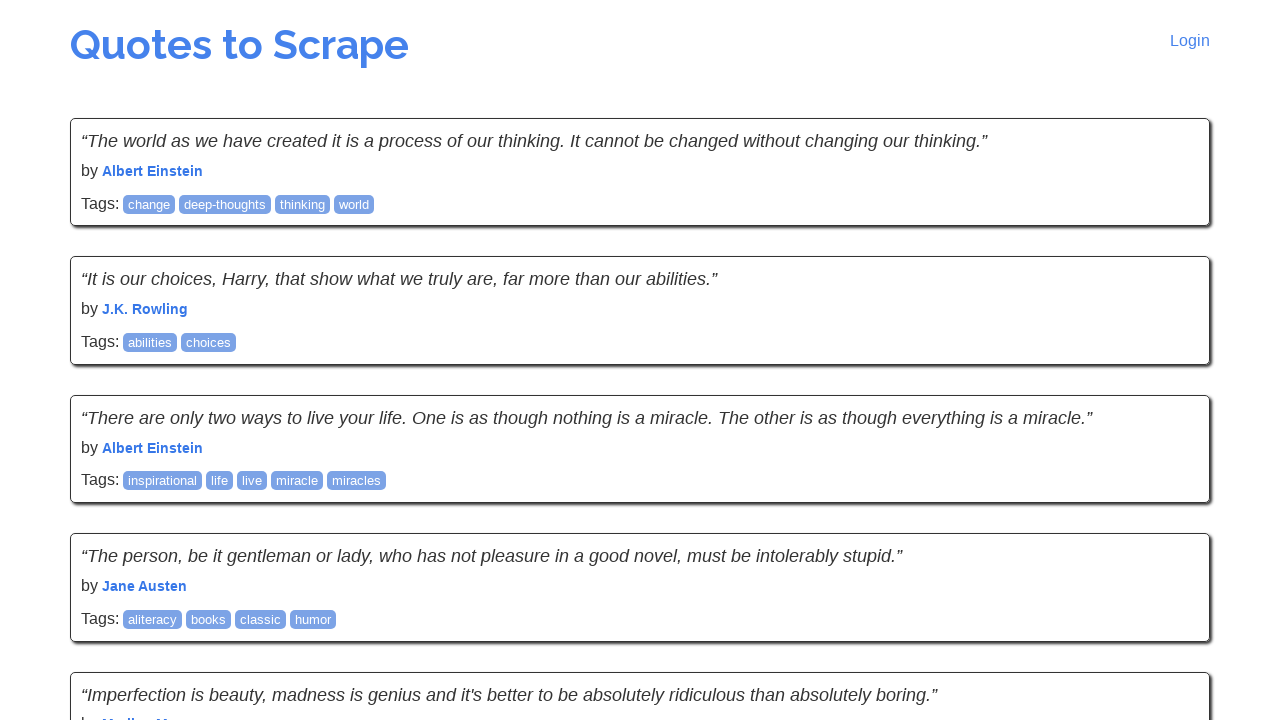

Verified quote text elements are present
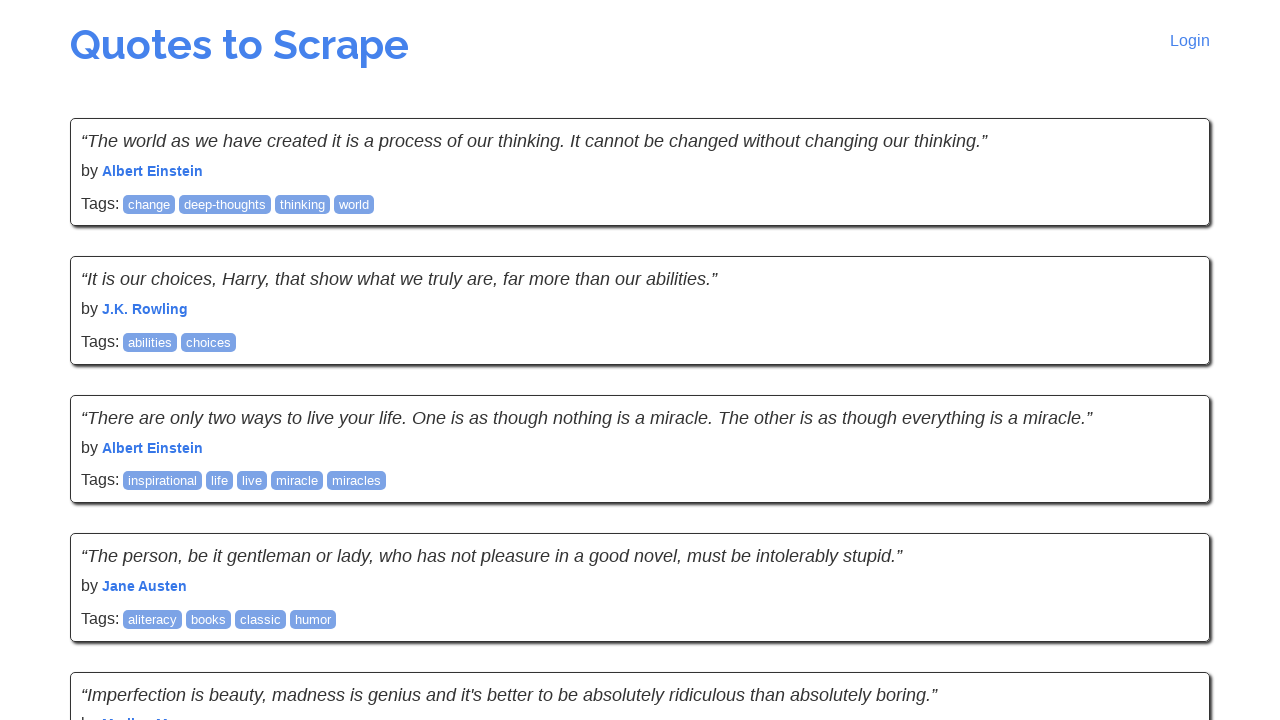

Verified author elements are present
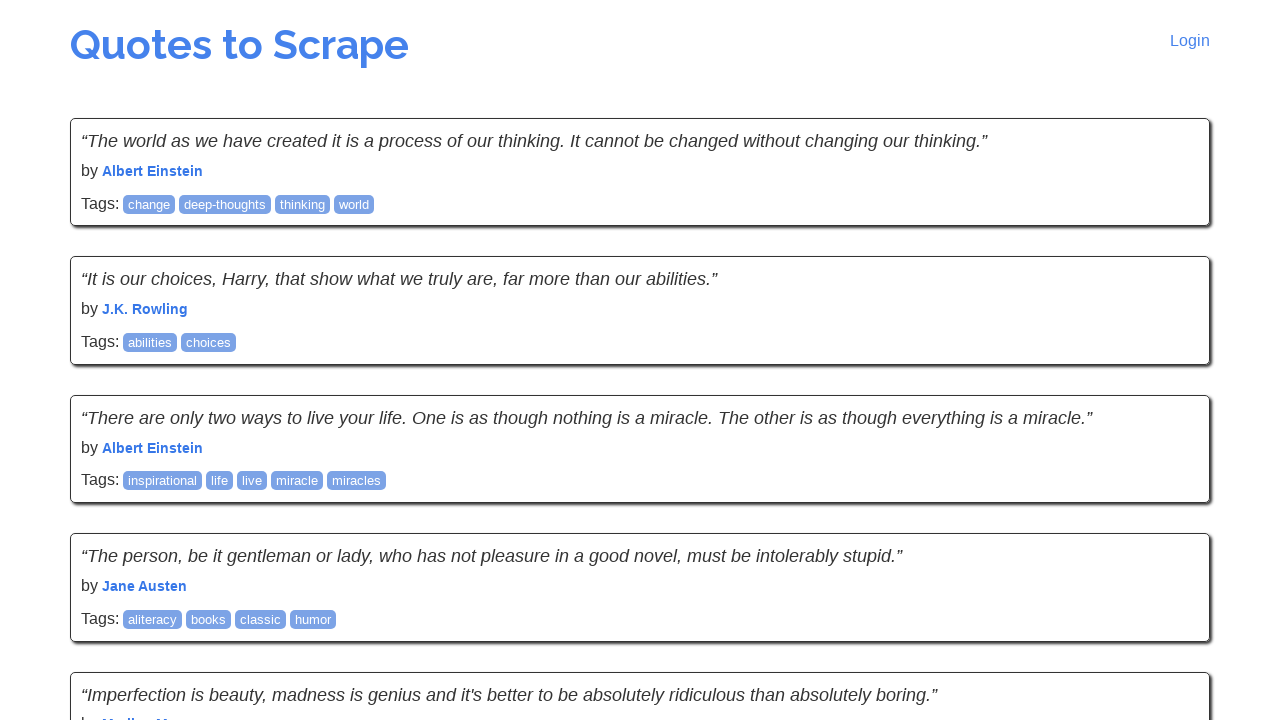

Queried for next page link
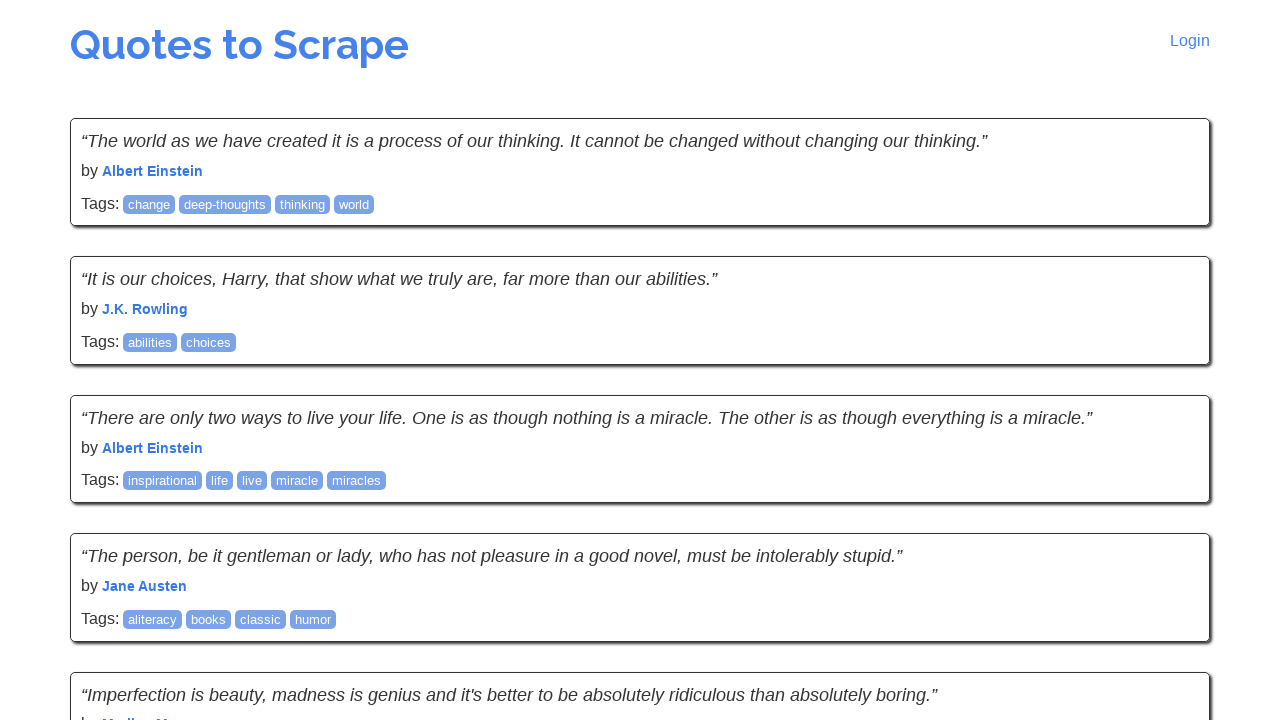

Clicked next page link at (1168, 541) on li.next > a
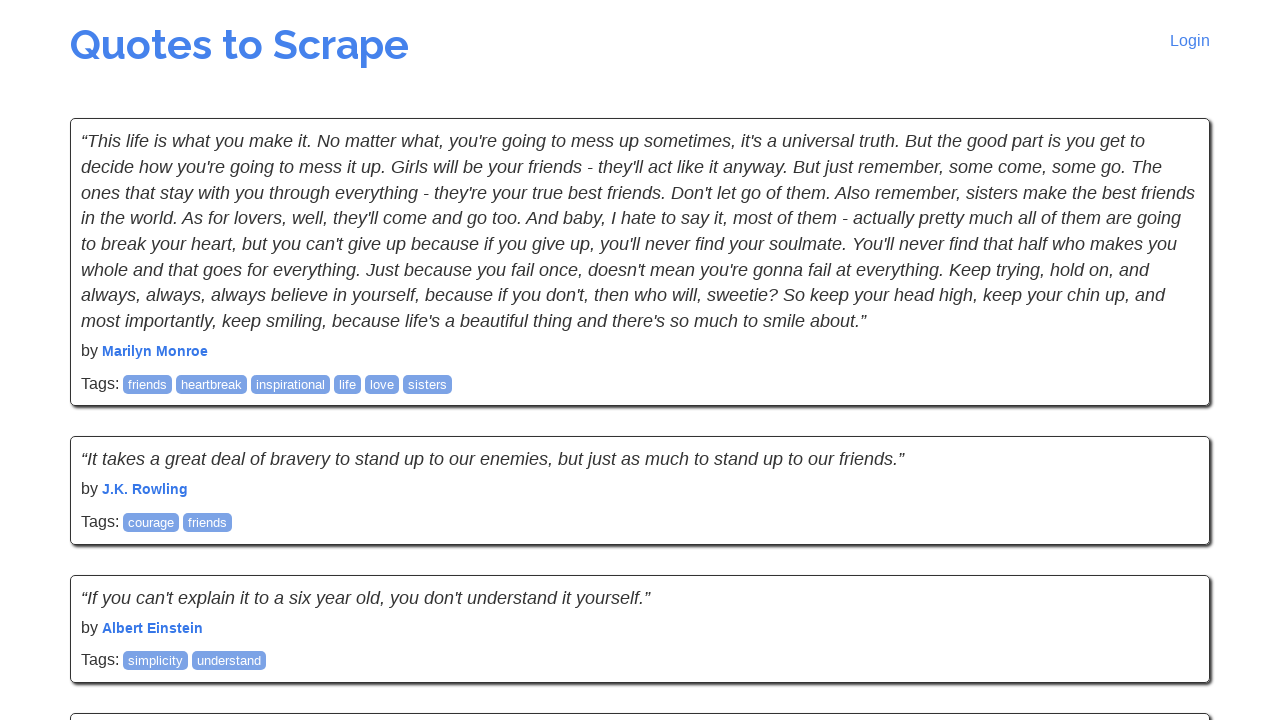

Waited for quote elements to load on next page
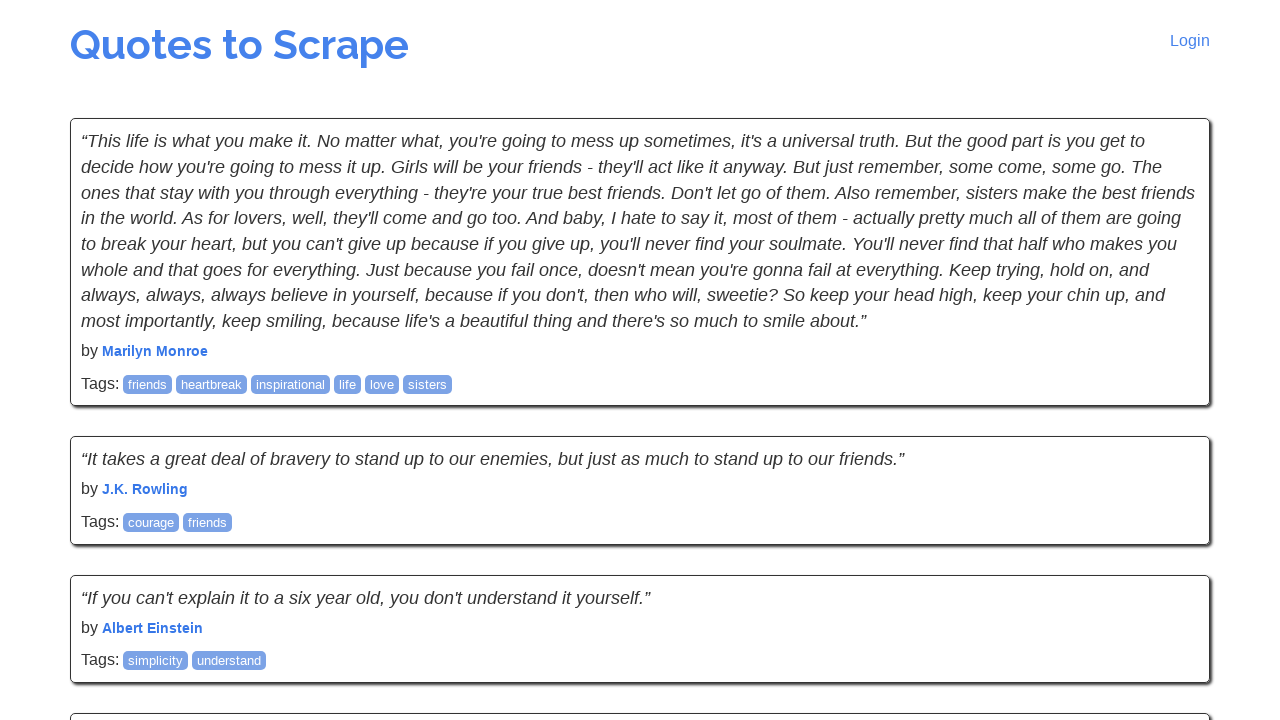

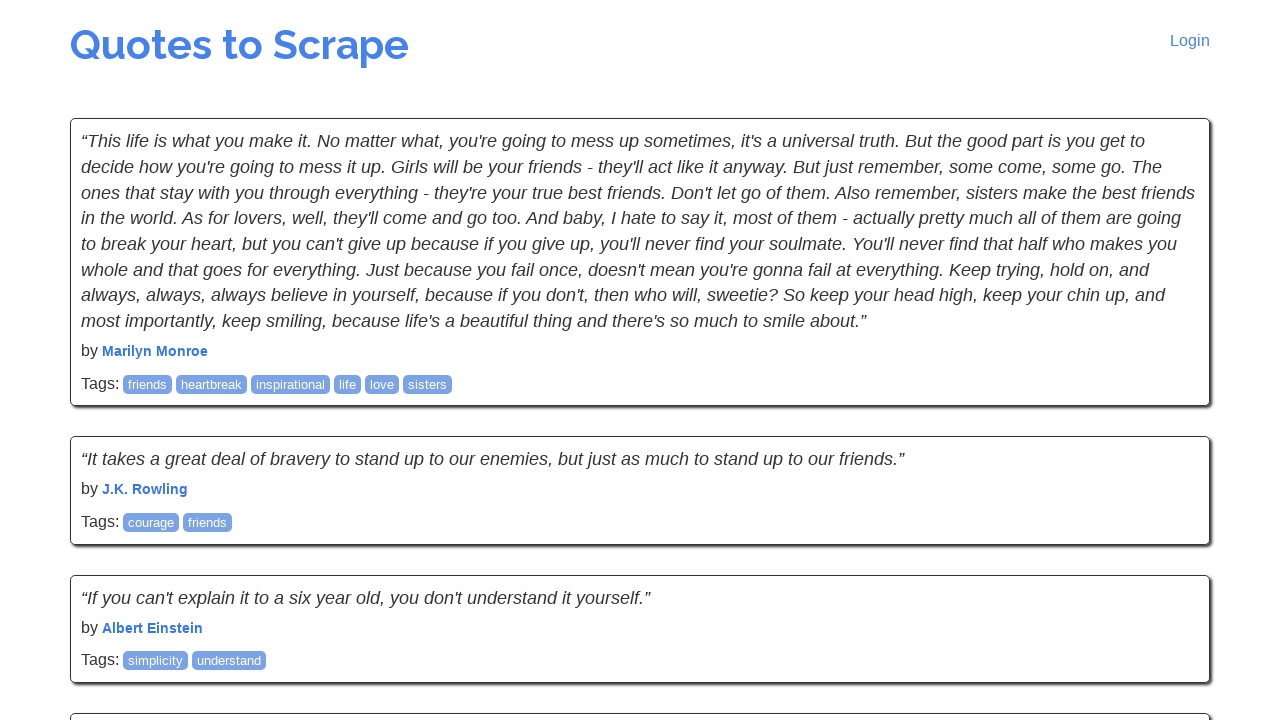